Tests checkbox functionality by navigating to Checkboxes page and toggling both checkboxes

Starting URL: http://the-internet.herokuapp.com/

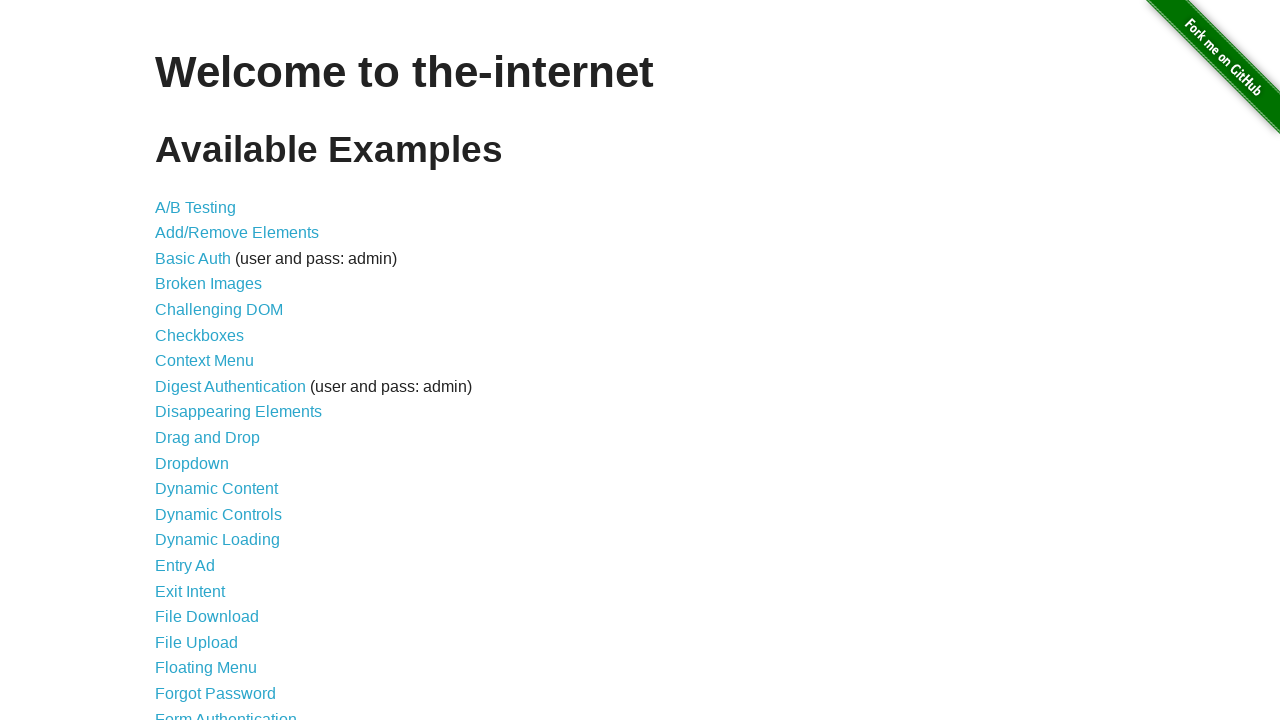

Clicked on Checkboxes link to navigate to checkboxes page at (200, 335) on text=Checkboxes
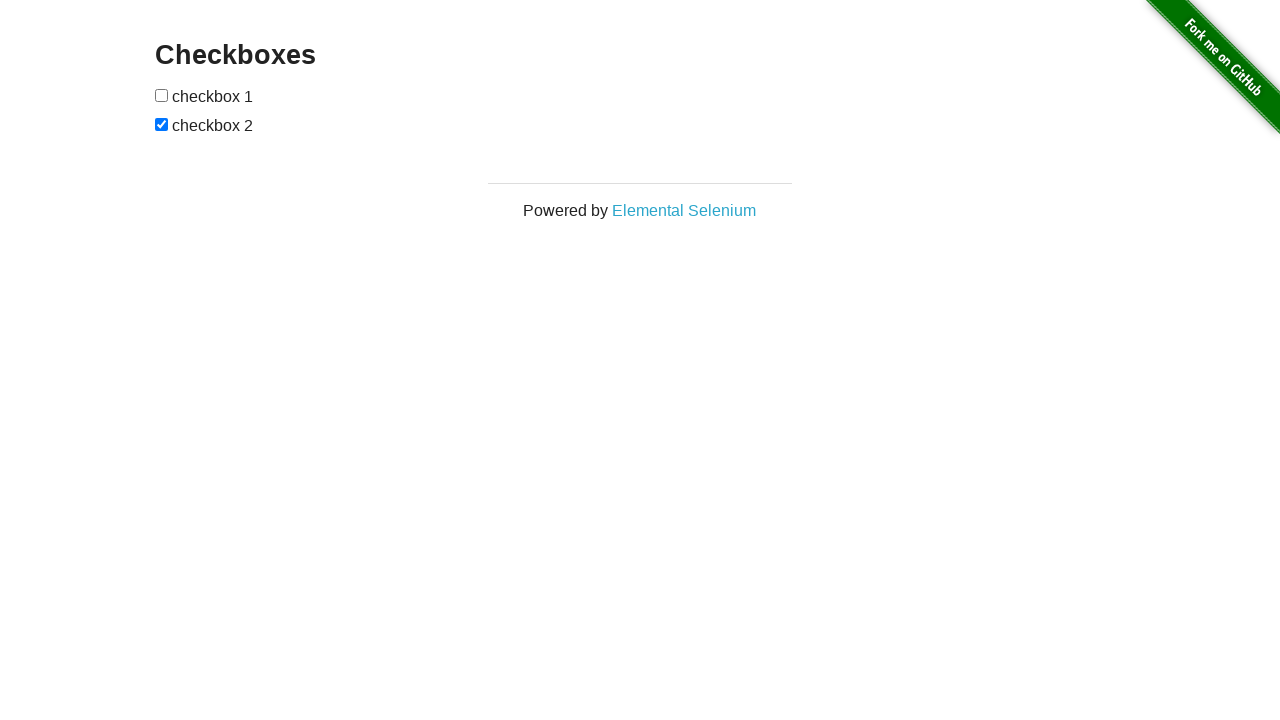

Checkboxes loaded on the page
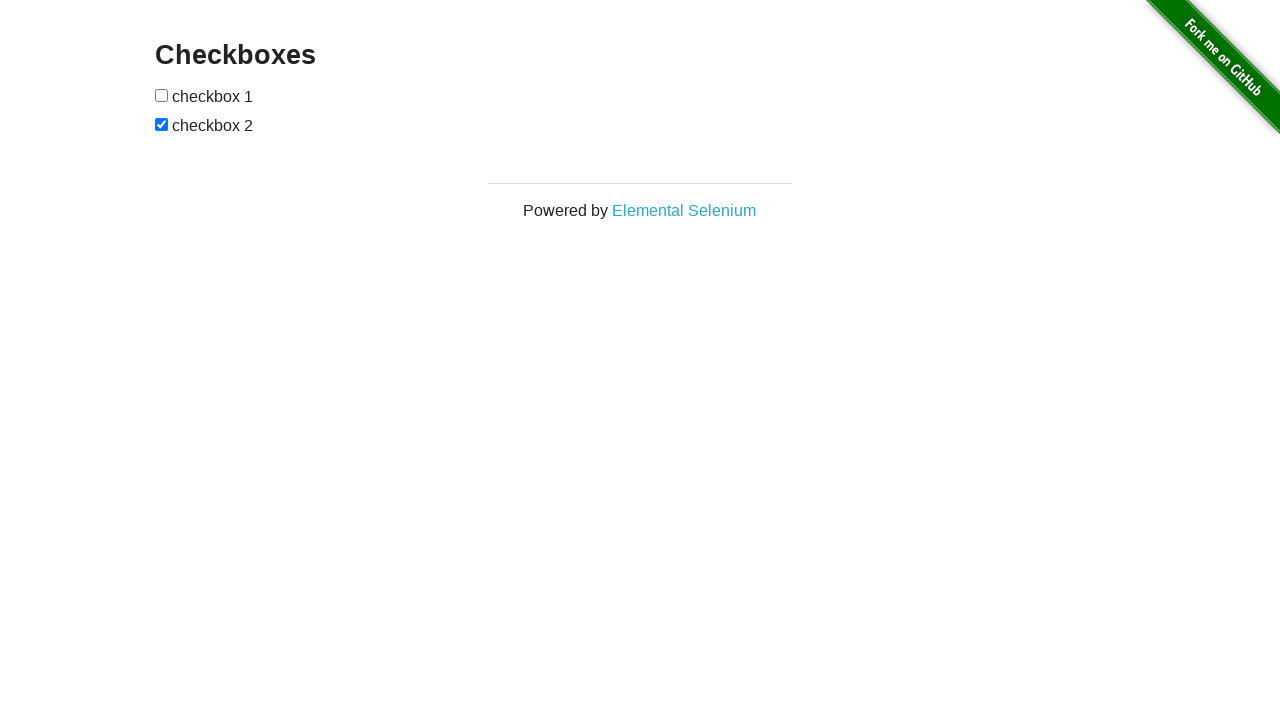

Located all checkboxes on the page
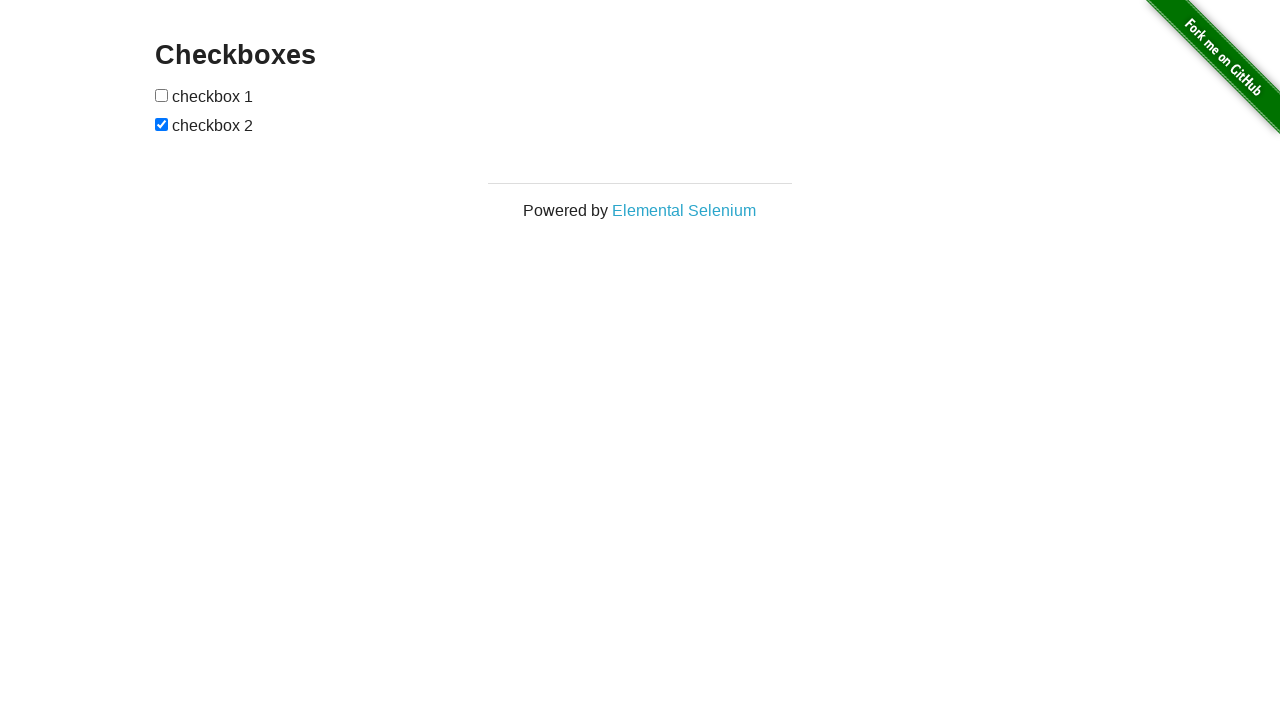

Toggled the first checkbox at (162, 95) on input[type=checkbox] >> nth=0
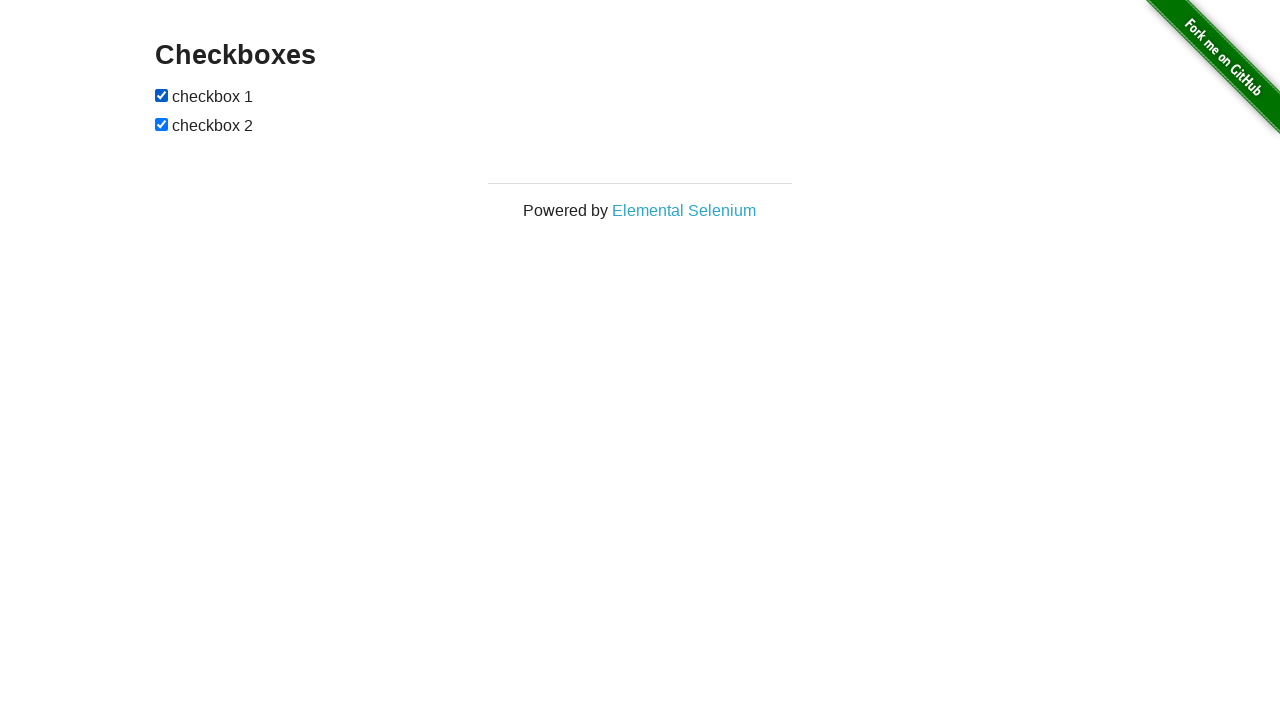

Toggled the second checkbox at (162, 124) on input[type=checkbox] >> nth=1
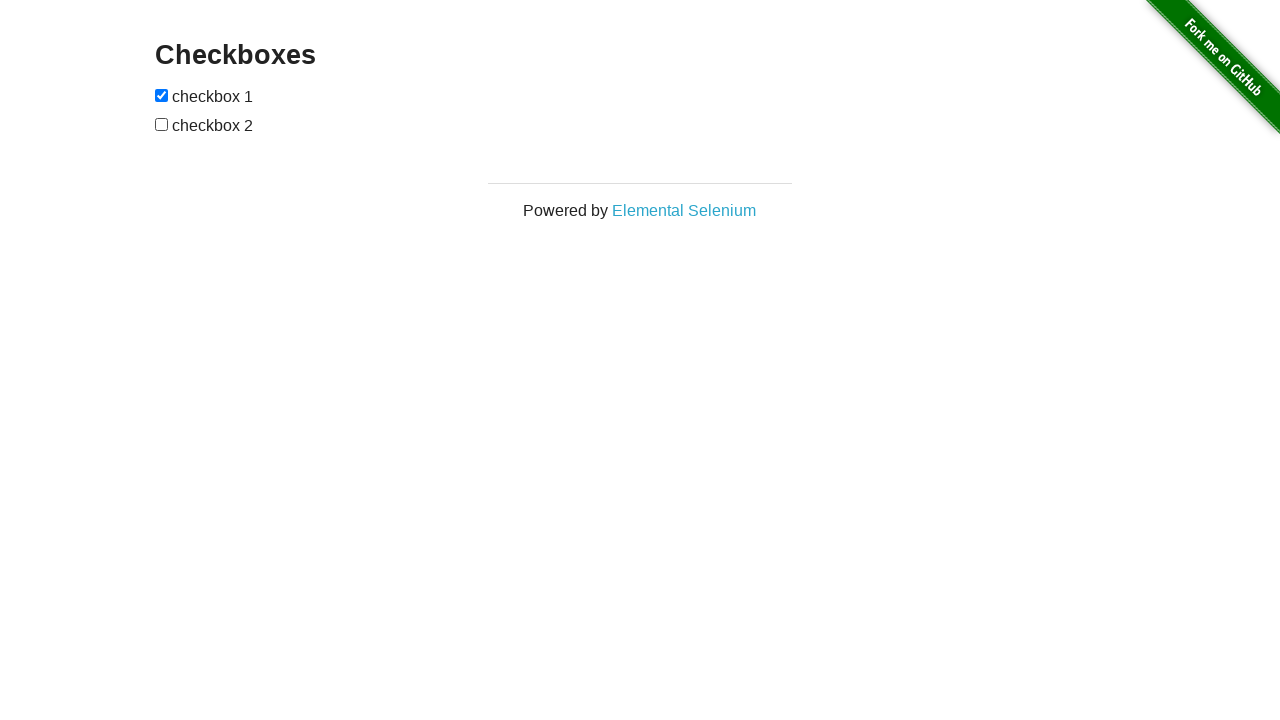

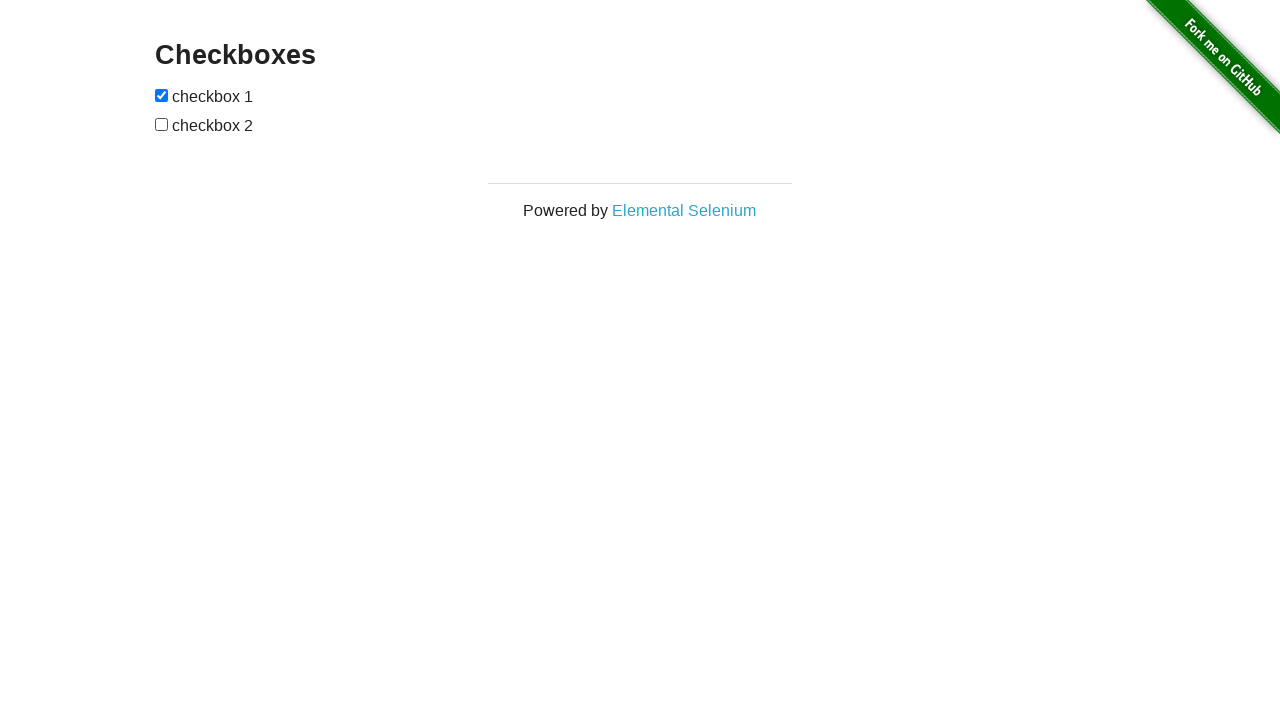